Tests selecting multiple non-consecutive items using Control+Click to select elements 1, 3, 6, and 11

Starting URL: https://automationfc.github.io/jquery-selectable/

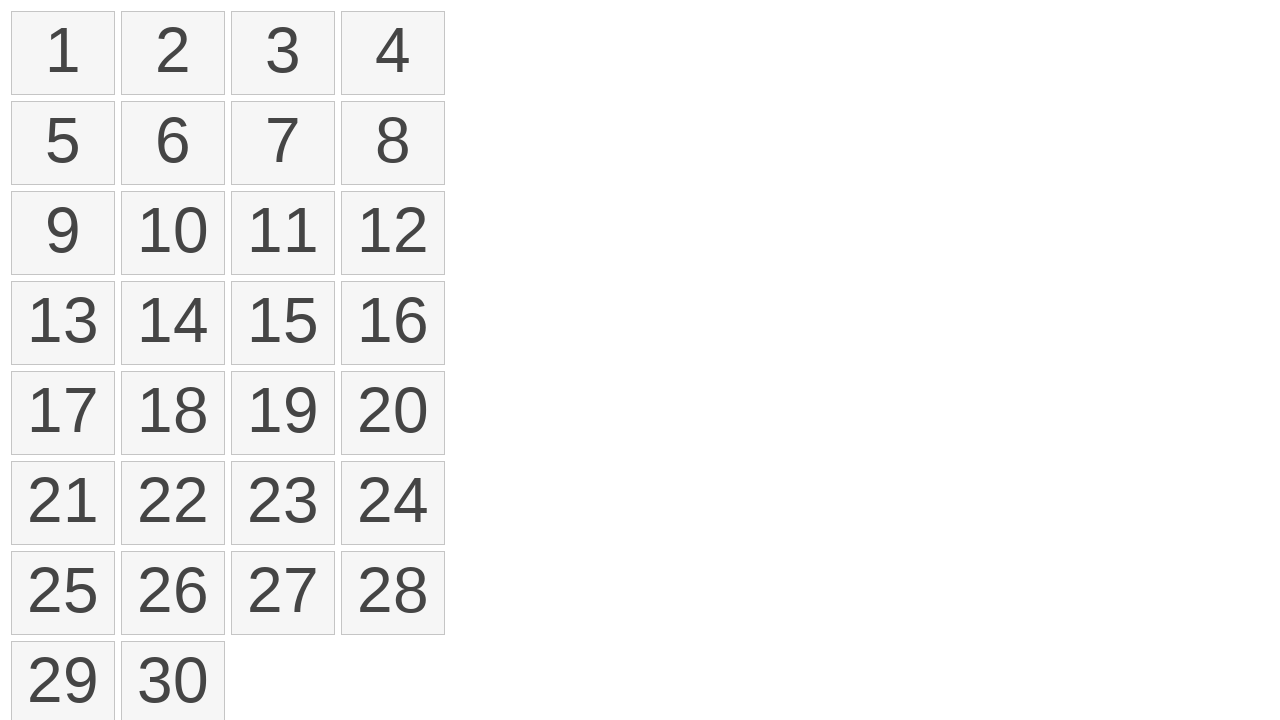

Waited for selectable items to load
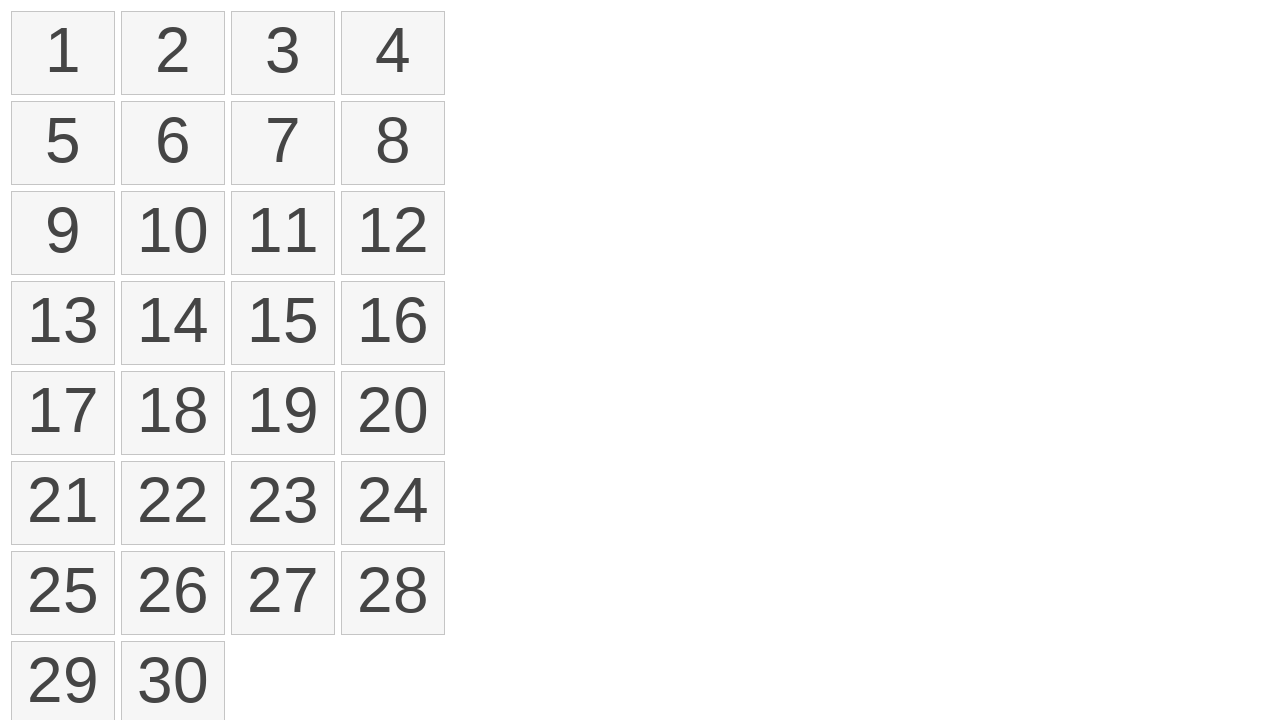

Pressed and held Control key
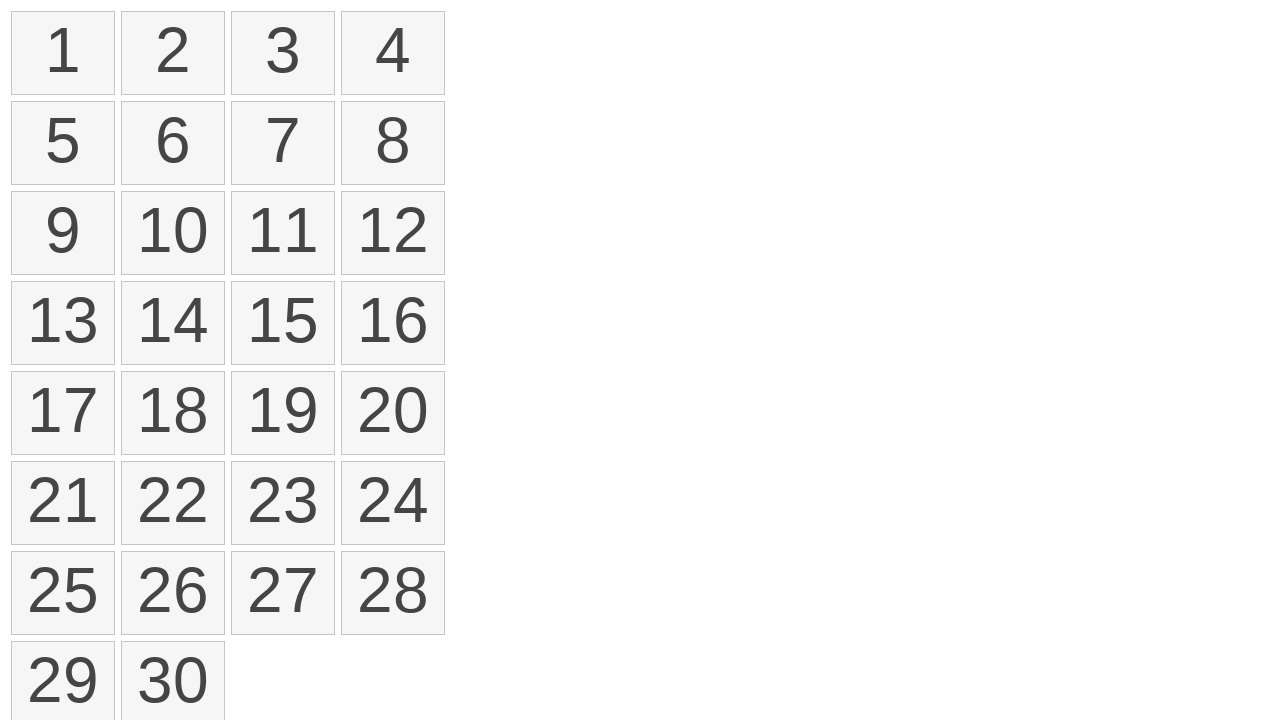

Clicked on selectable item 1 while holding Control at (63, 53) on #selectable>li >> nth=0
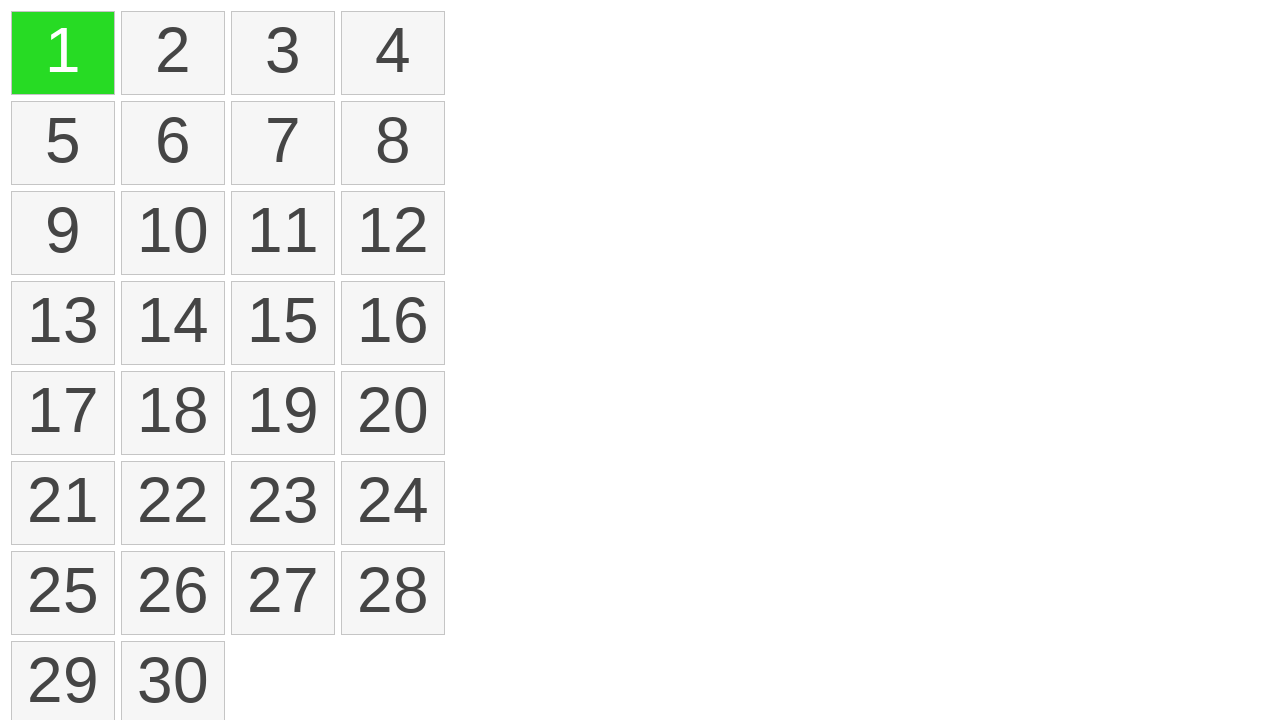

Clicked on selectable item 3 while holding Control at (283, 53) on #selectable>li >> nth=2
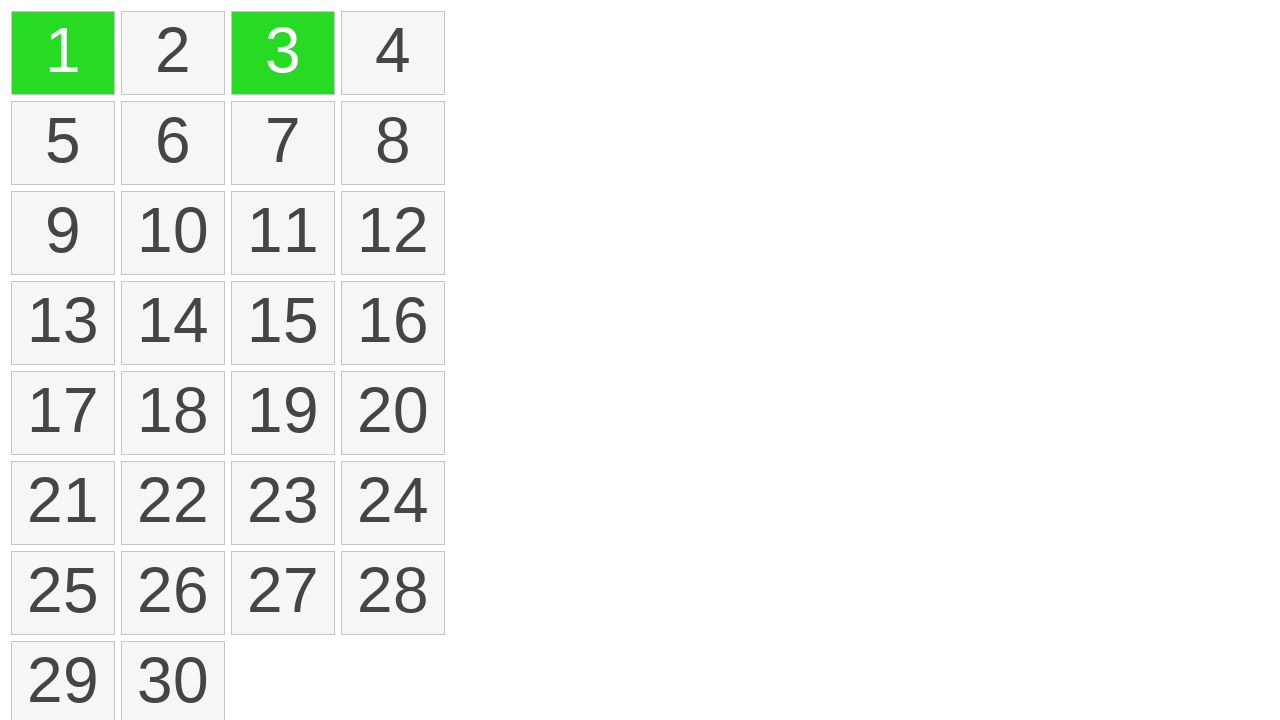

Clicked on selectable item 6 while holding Control at (173, 143) on #selectable>li >> nth=5
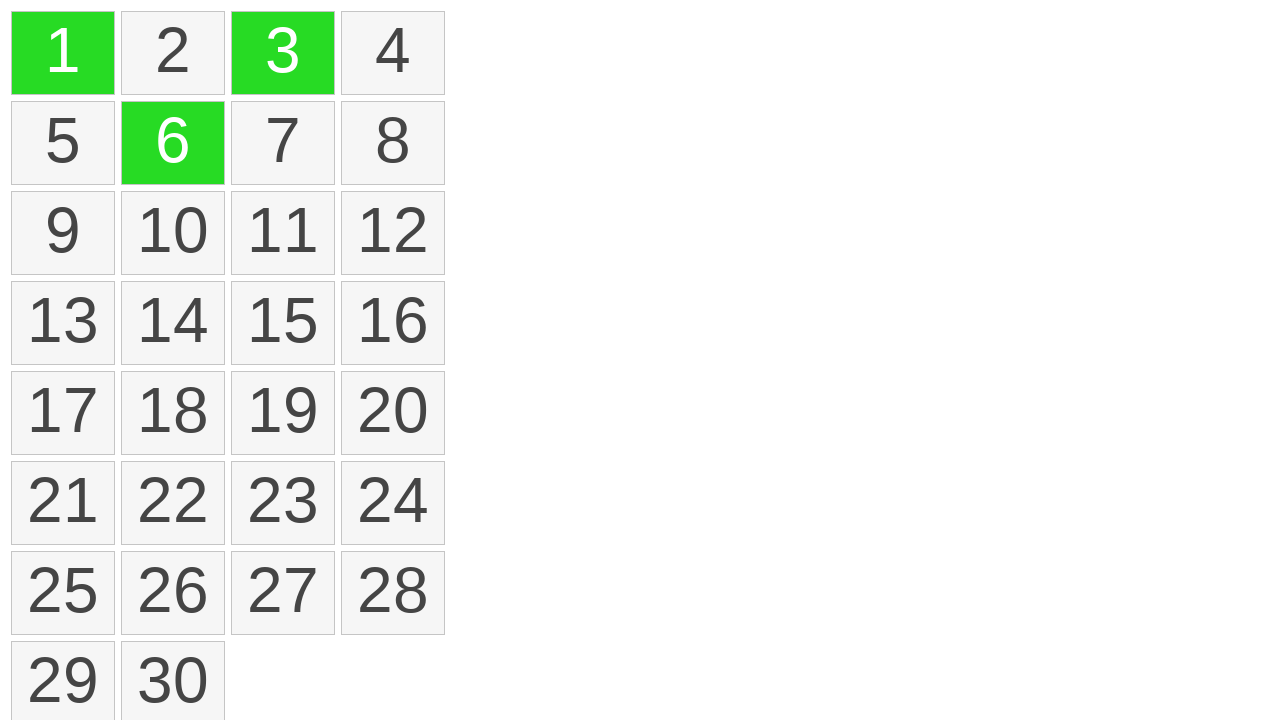

Clicked on selectable item 11 while holding Control at (283, 233) on #selectable>li >> nth=10
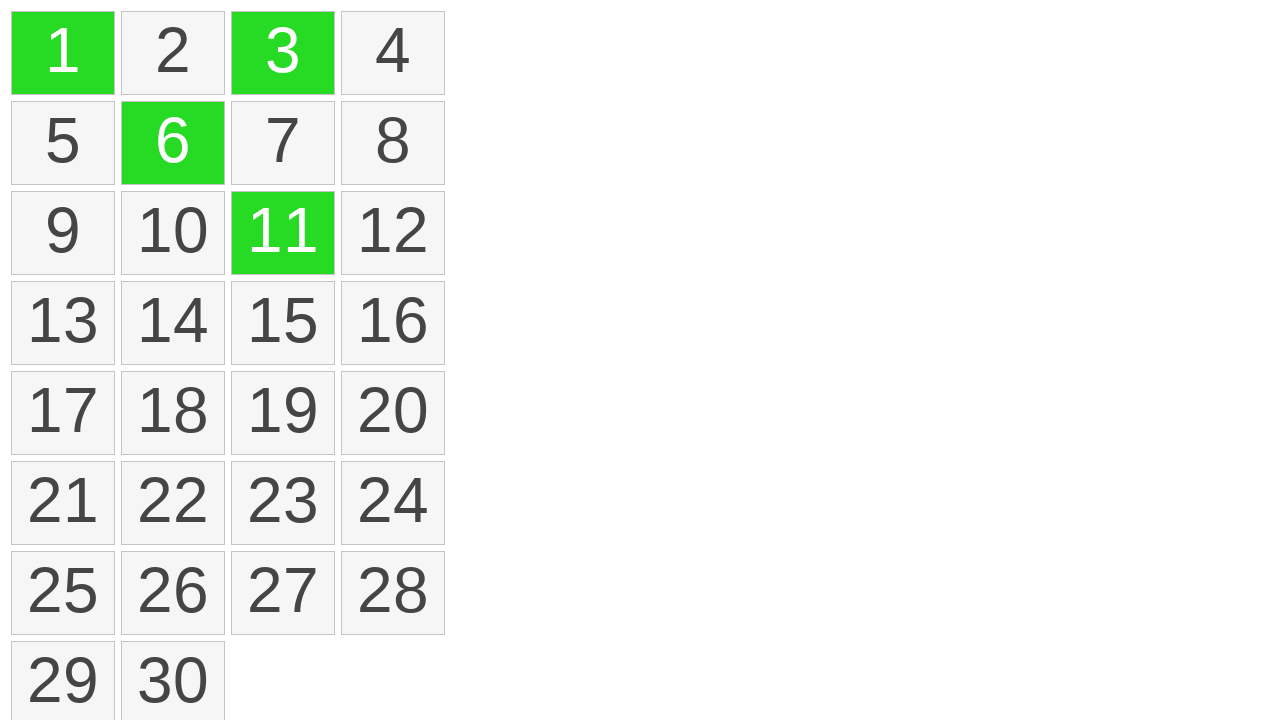

Released Control key
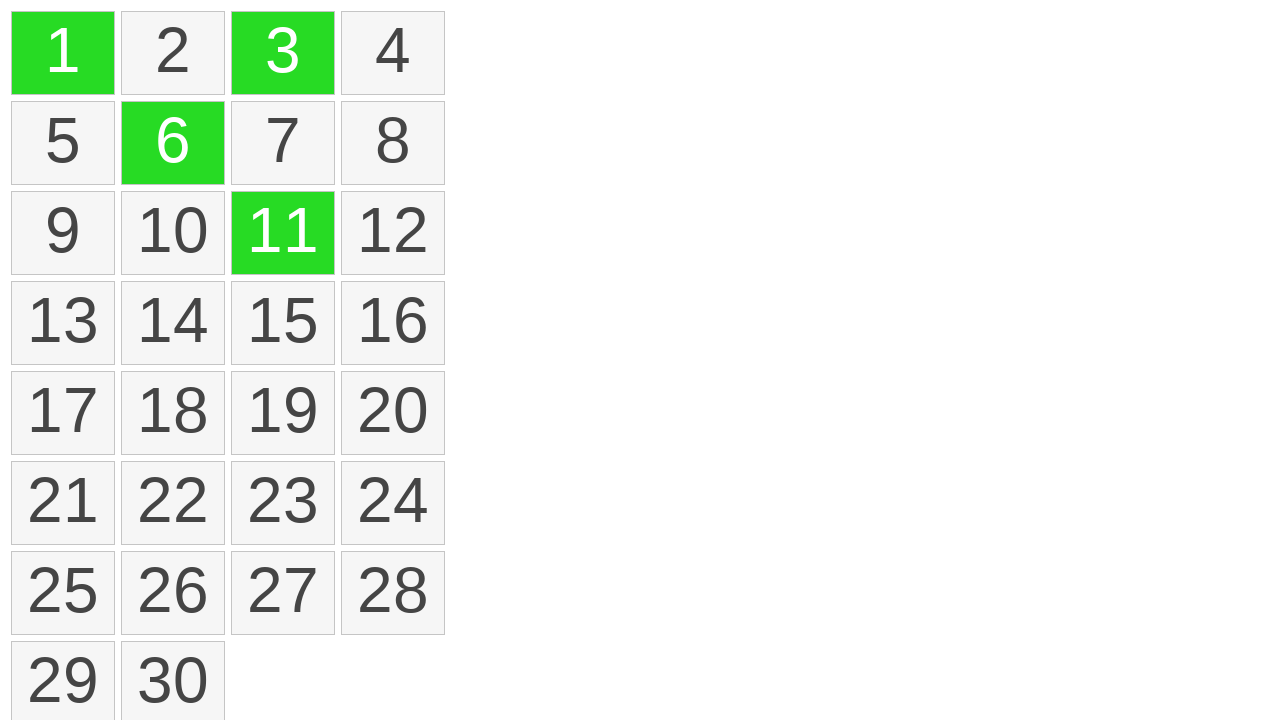

Verified 4 items are selected
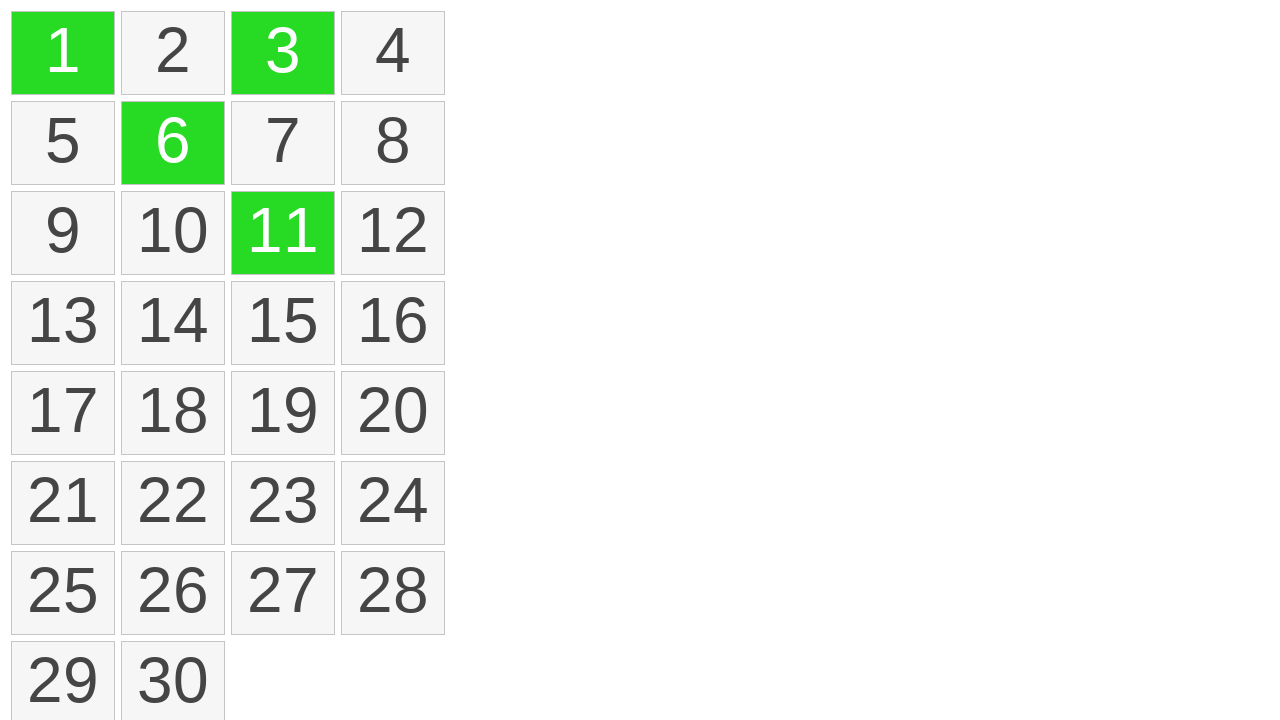

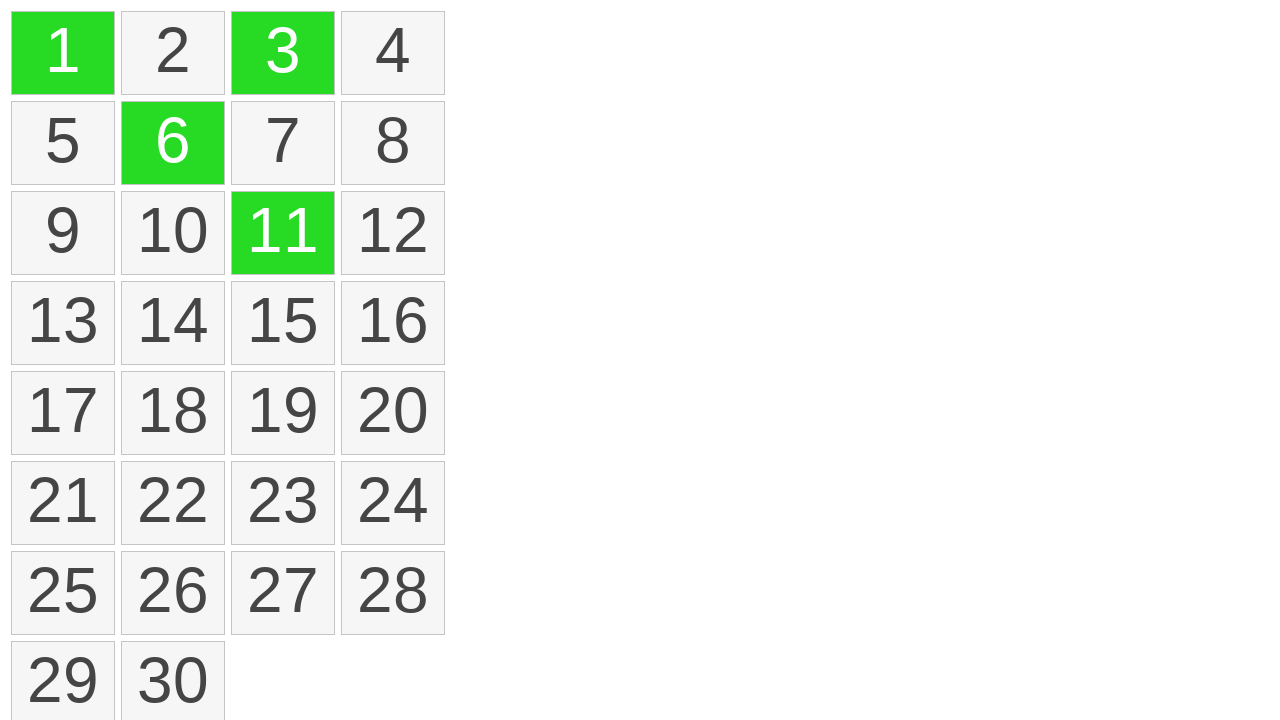